Tests right-click context menu functionality by performing a right-click action on a link element

Starting URL: https://the-internet.herokuapp.com/

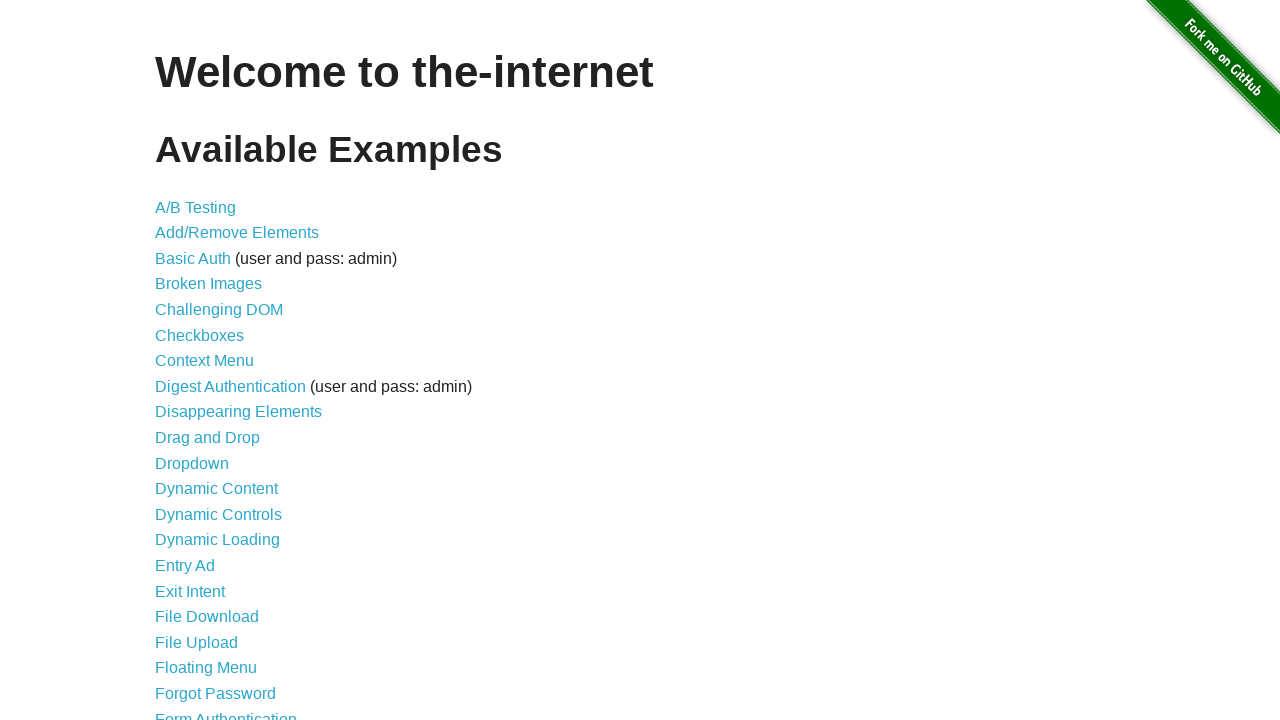

Right-clicked on 'Testing' link to open context menu at (196, 207) on //a[contains(text(),'Testing')]
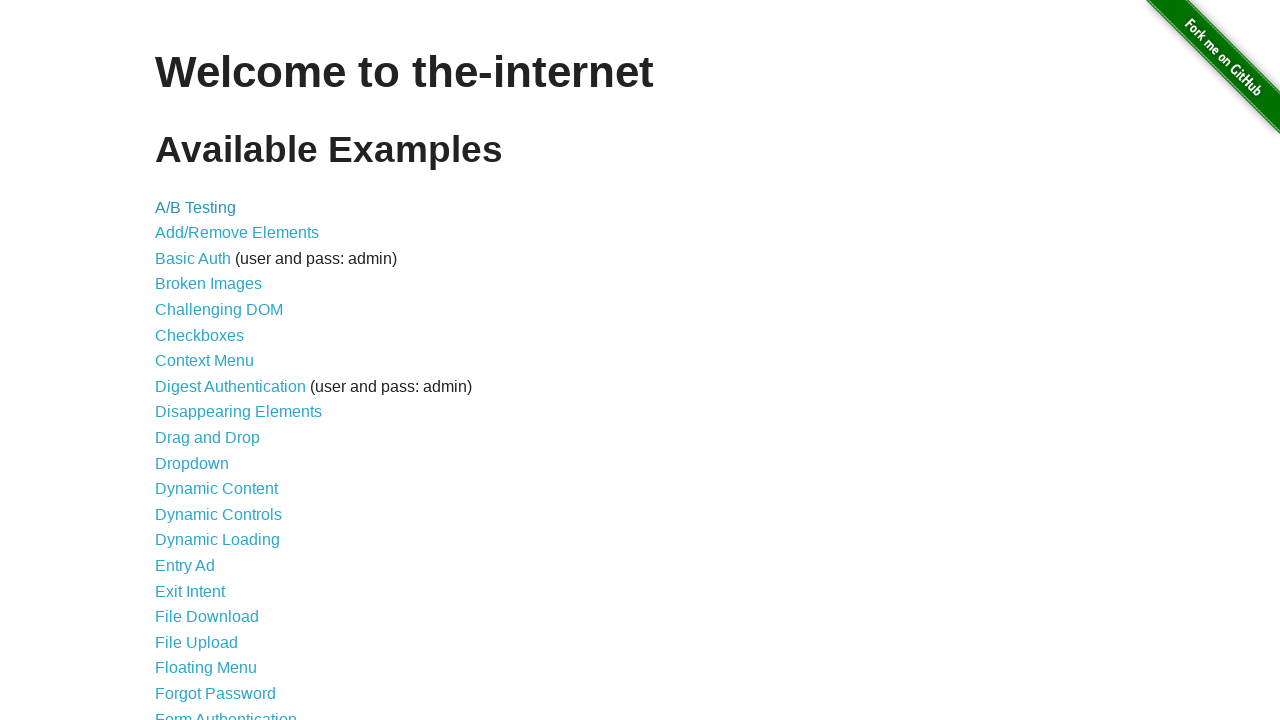

Waited 1 second to observe context menu
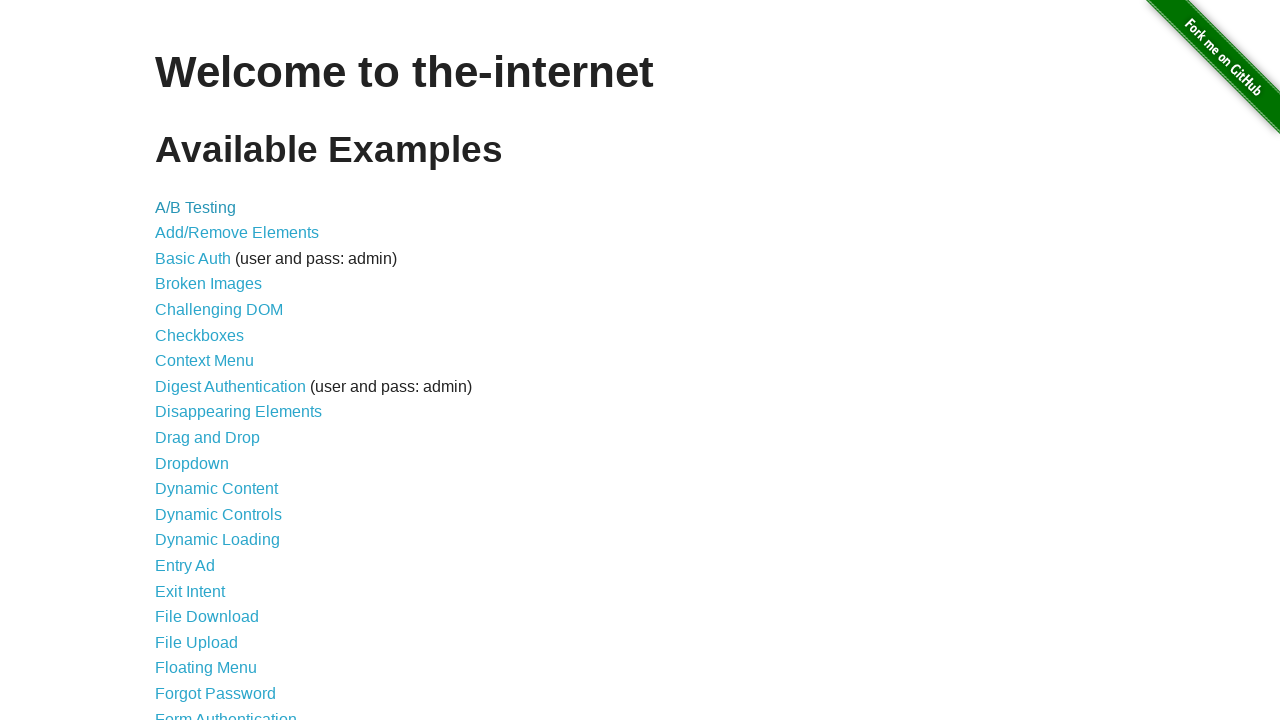

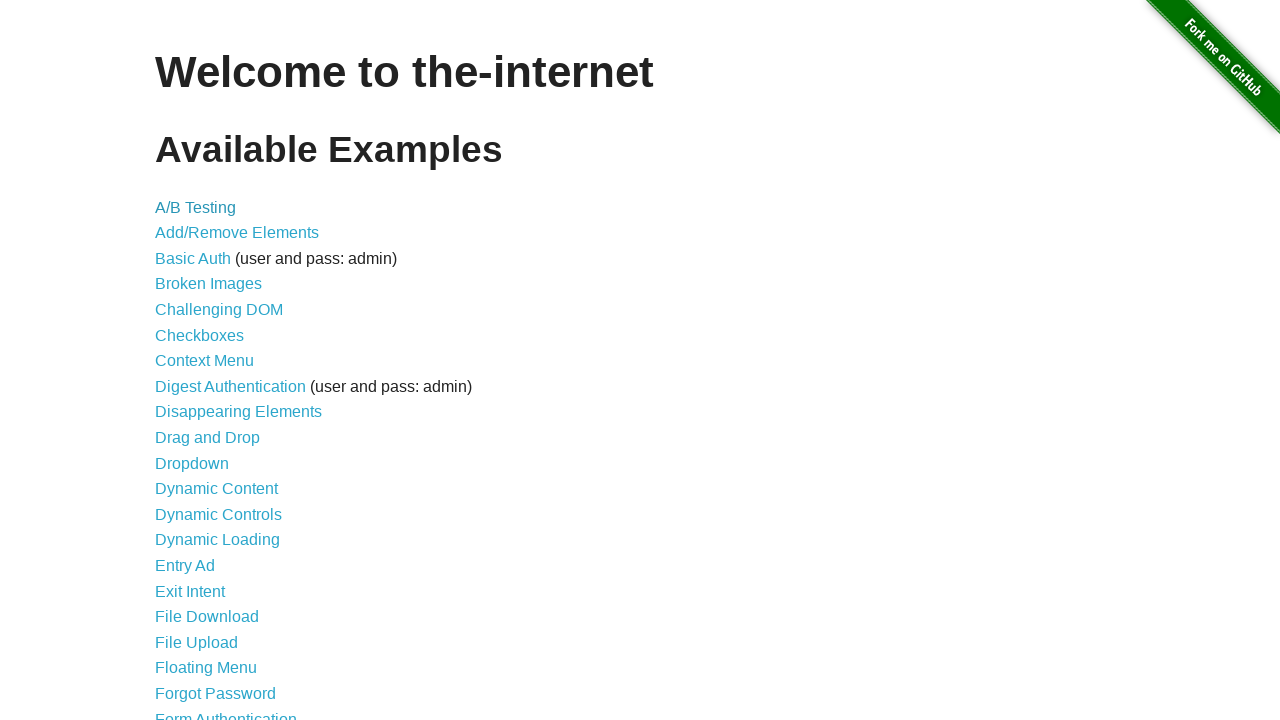